Tests revealing a hidden input field by clicking a reveal button, then typing text into the revealed input field

Starting URL: https://www.selenium.dev/selenium/web/dynamic.html

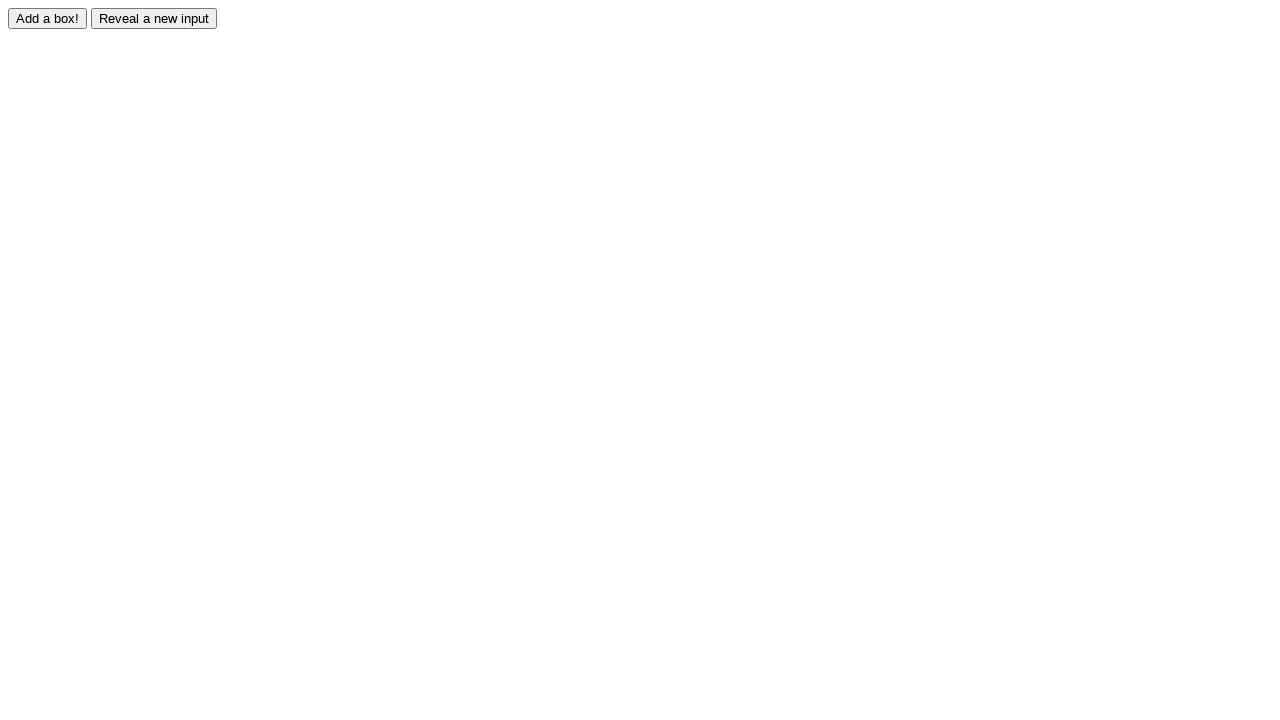

Clicked reveal button to show hidden input field at (154, 18) on #reveal
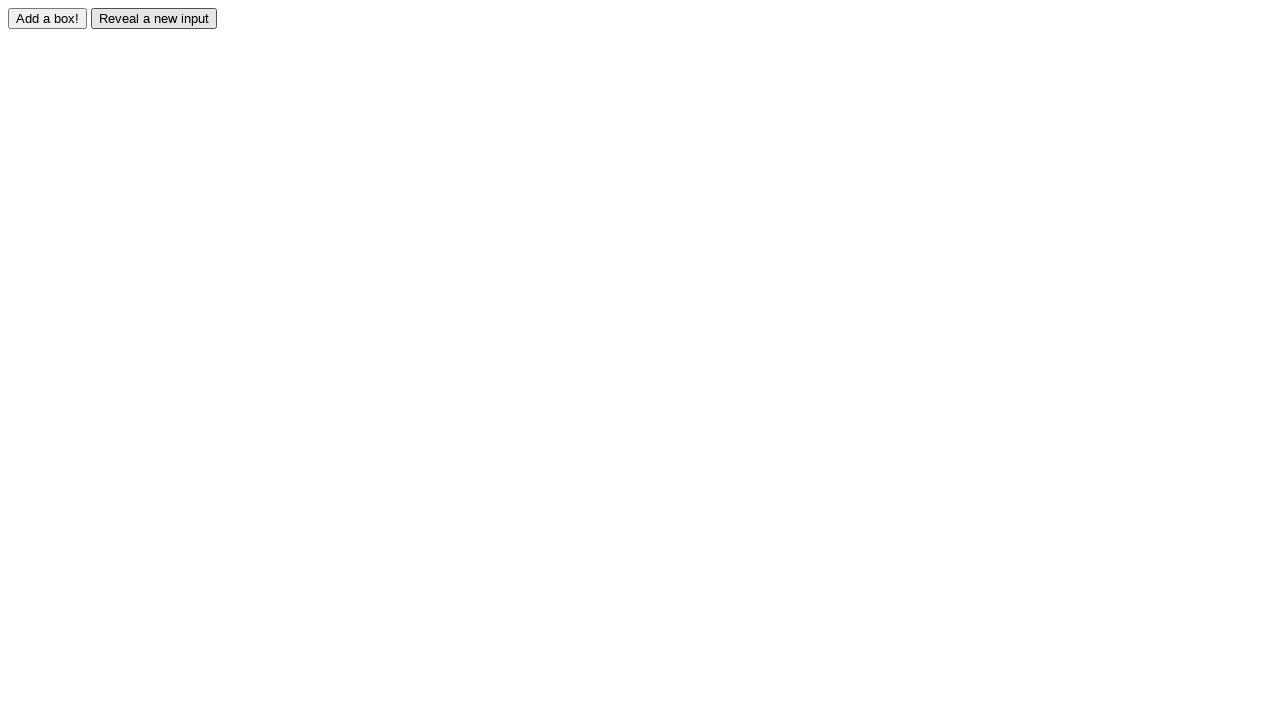

Hidden input field became visible
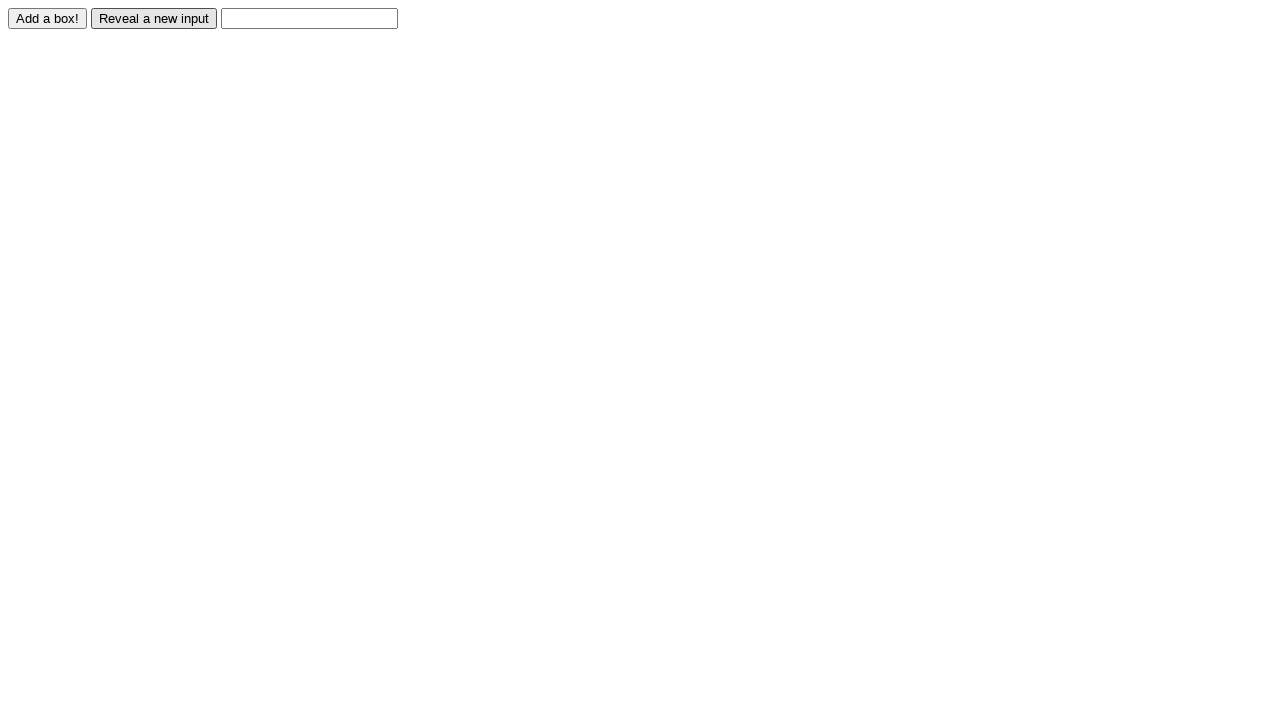

Typed text into the revealed input field on #revealed
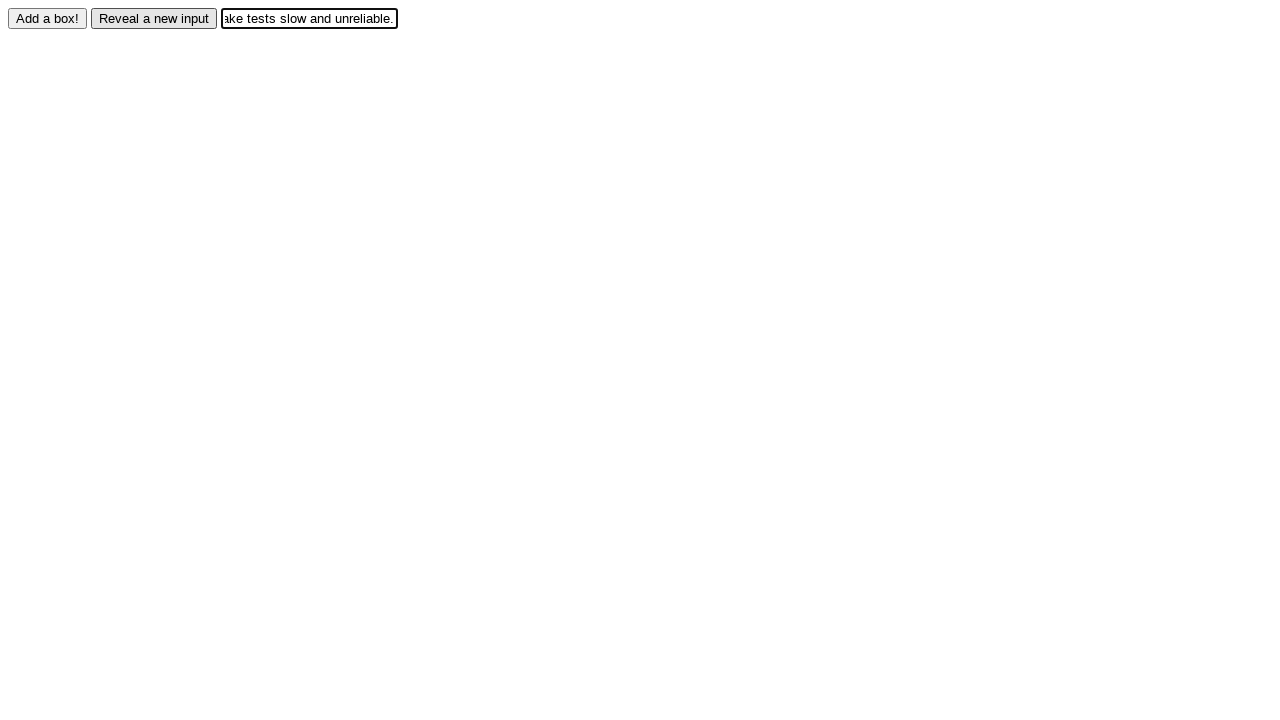

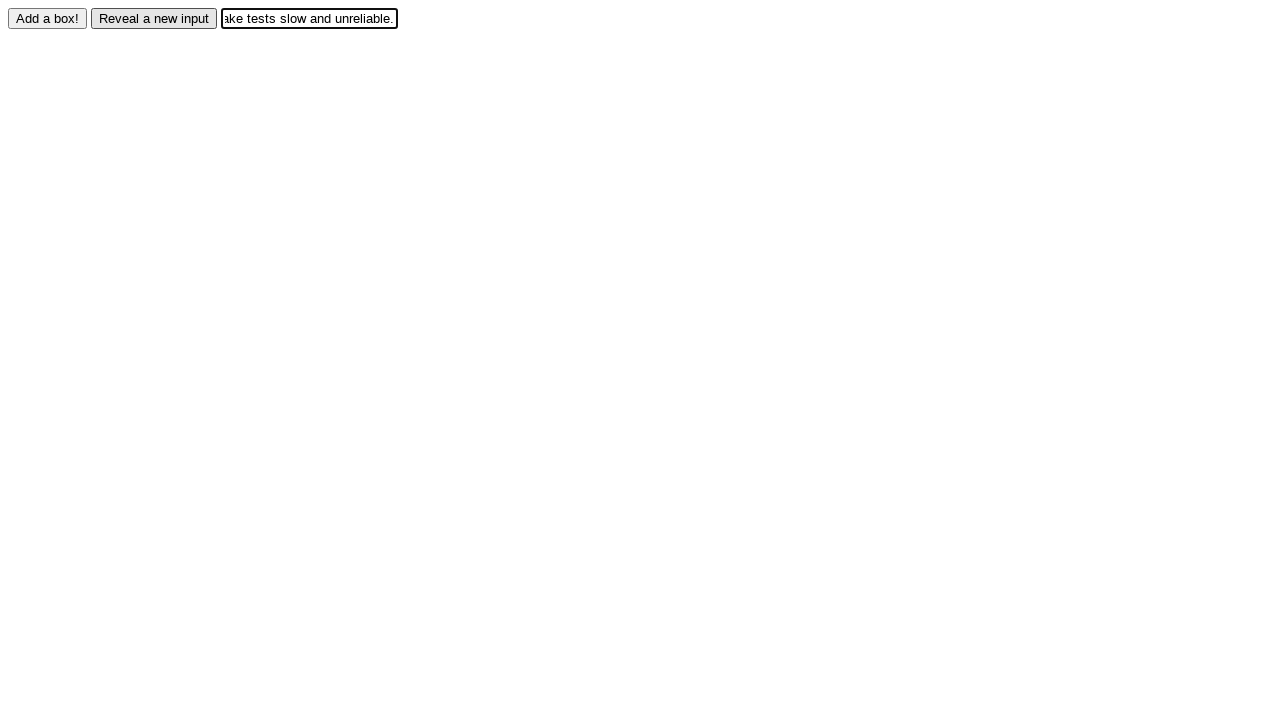